Tests JavaScript prompt alert functionality by triggering a prompt, entering text, accepting it, and verifying the result

Starting URL: https://the-internet.herokuapp.com/javascript_alerts

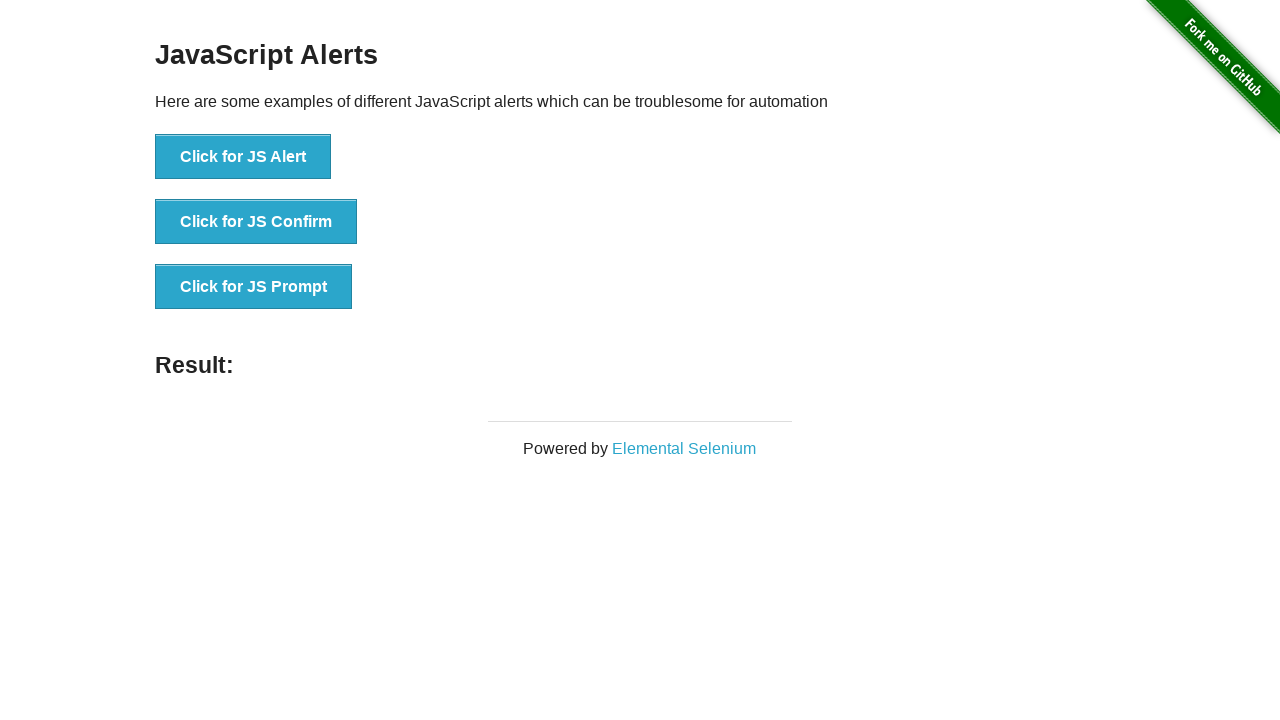

Clicked 'Click for JS Prompt' button to trigger JavaScript prompt alert at (254, 287) on xpath=//button[normalize-space()='Click for JS Prompt']
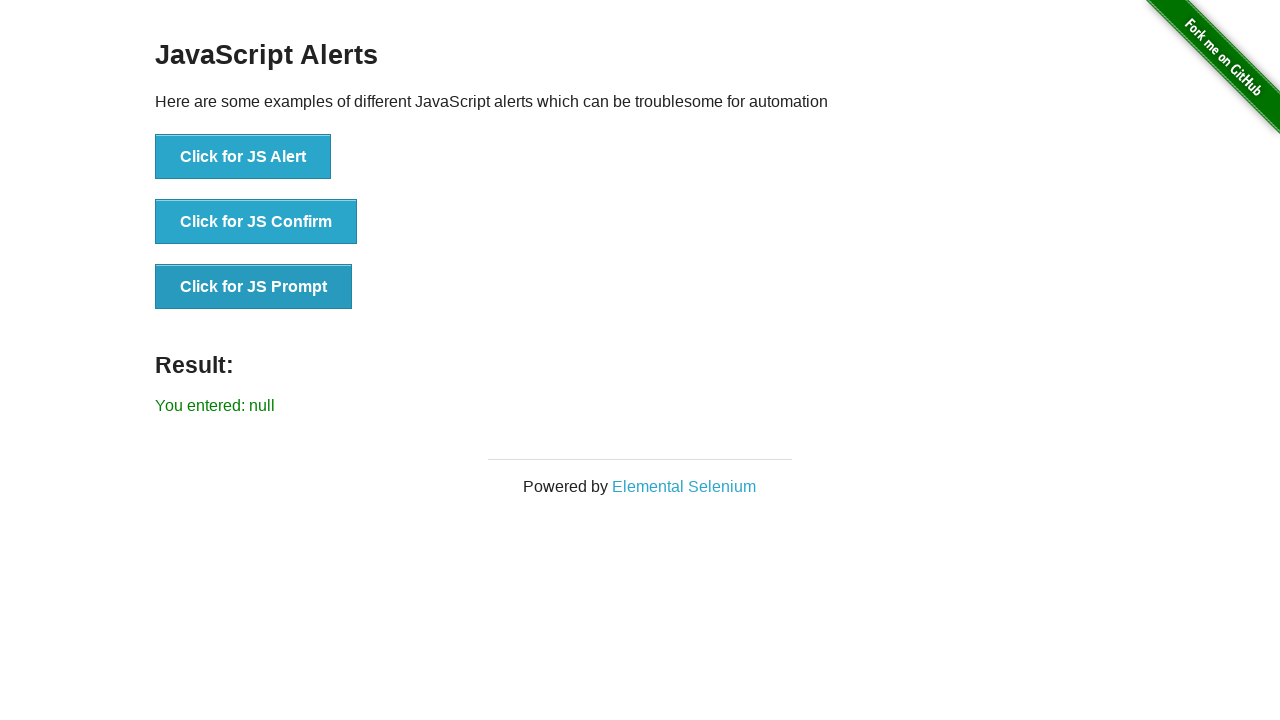

Set up dialog handler to accept prompt with text 'Welcome Automation Test'
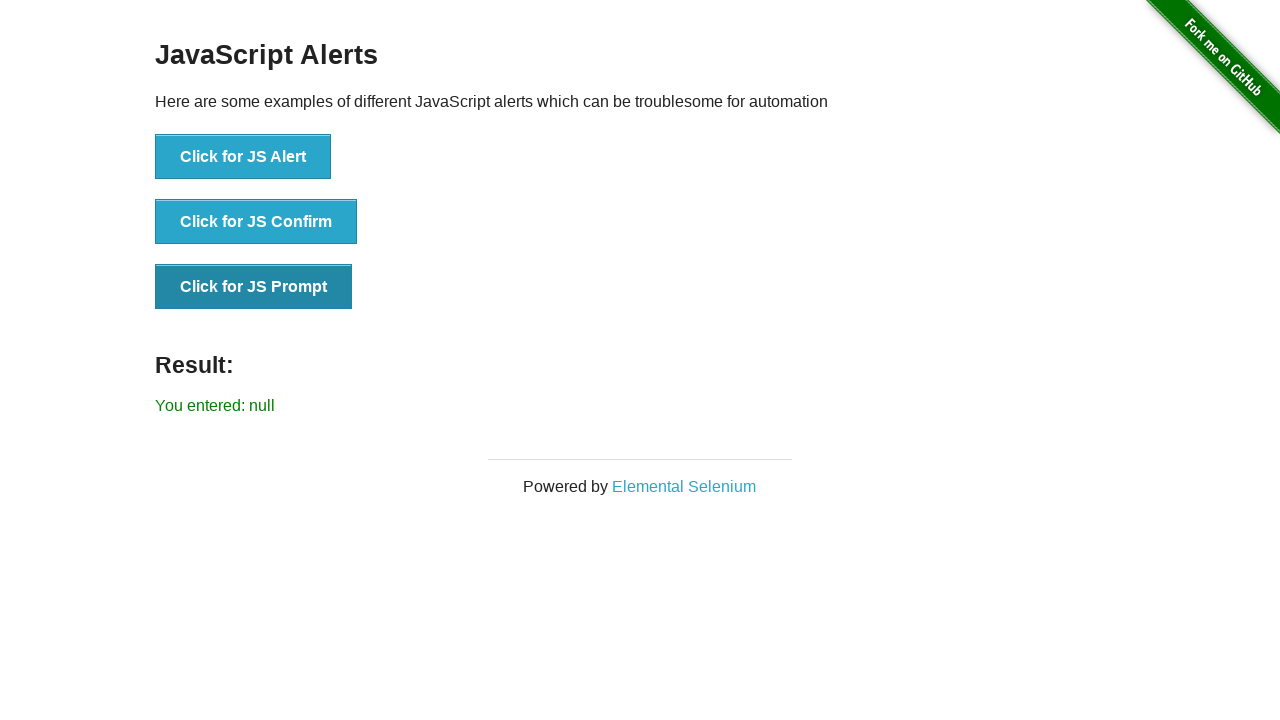

Clicked 'Click for JS Prompt' button again to trigger the dialog with handler active at (254, 287) on xpath=//button[normalize-space()='Click for JS Prompt']
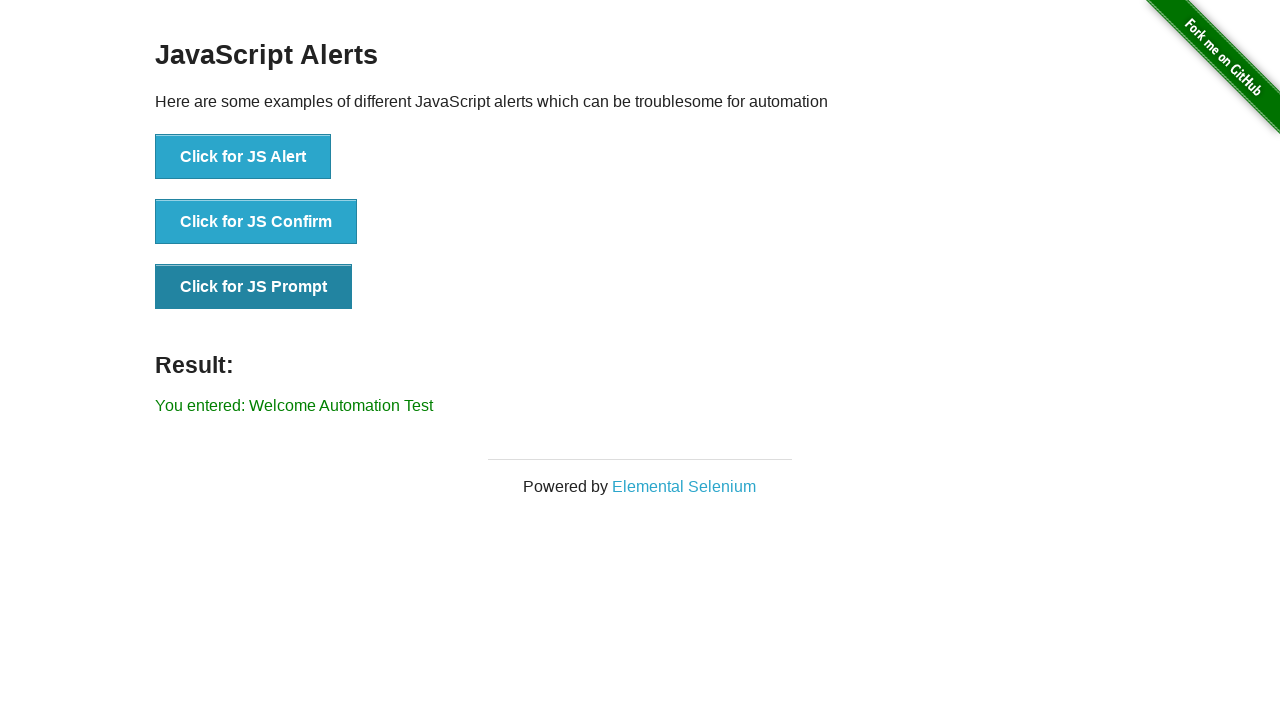

Retrieved result text from the result element
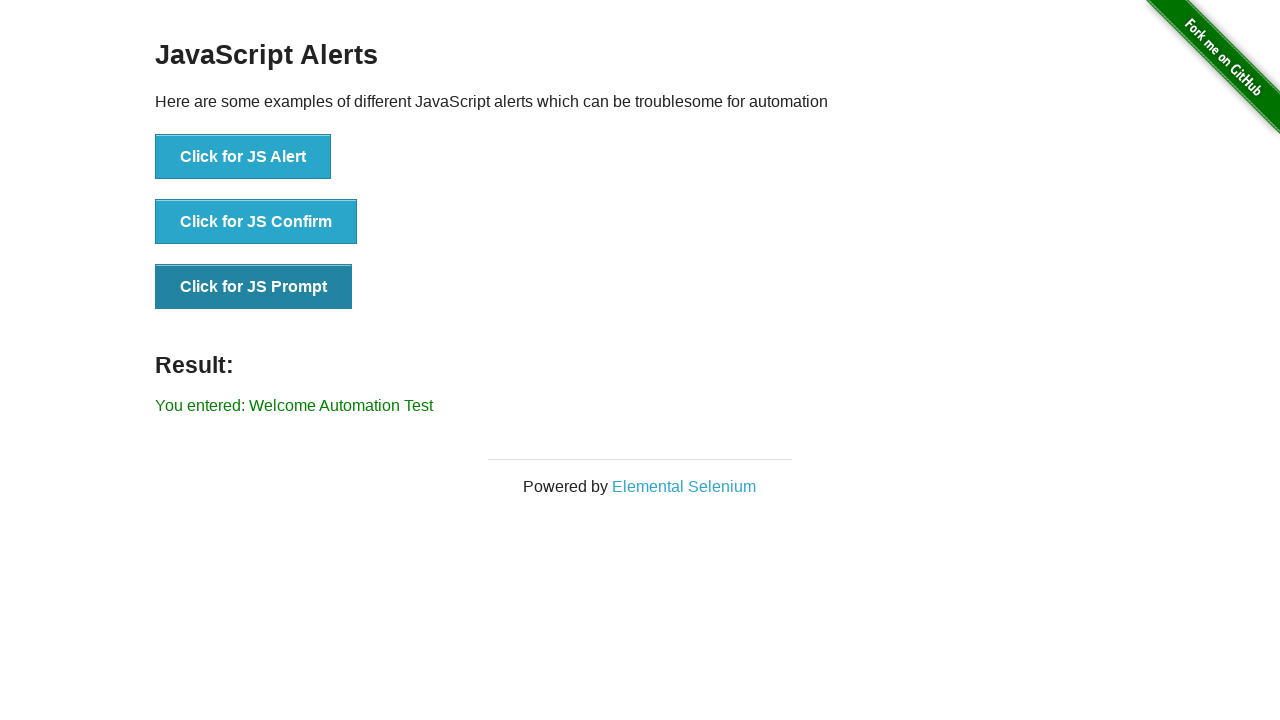

Verified that result text contains the expected prompt input 'Welcome Automation Test'
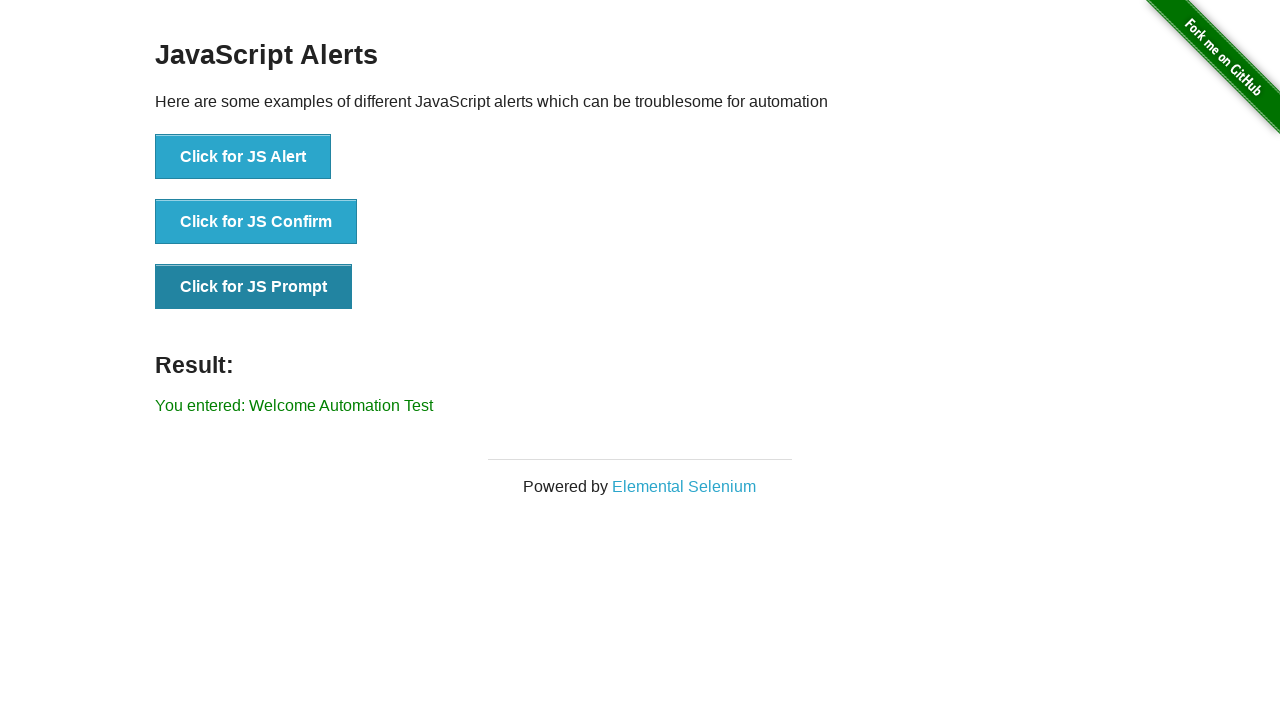

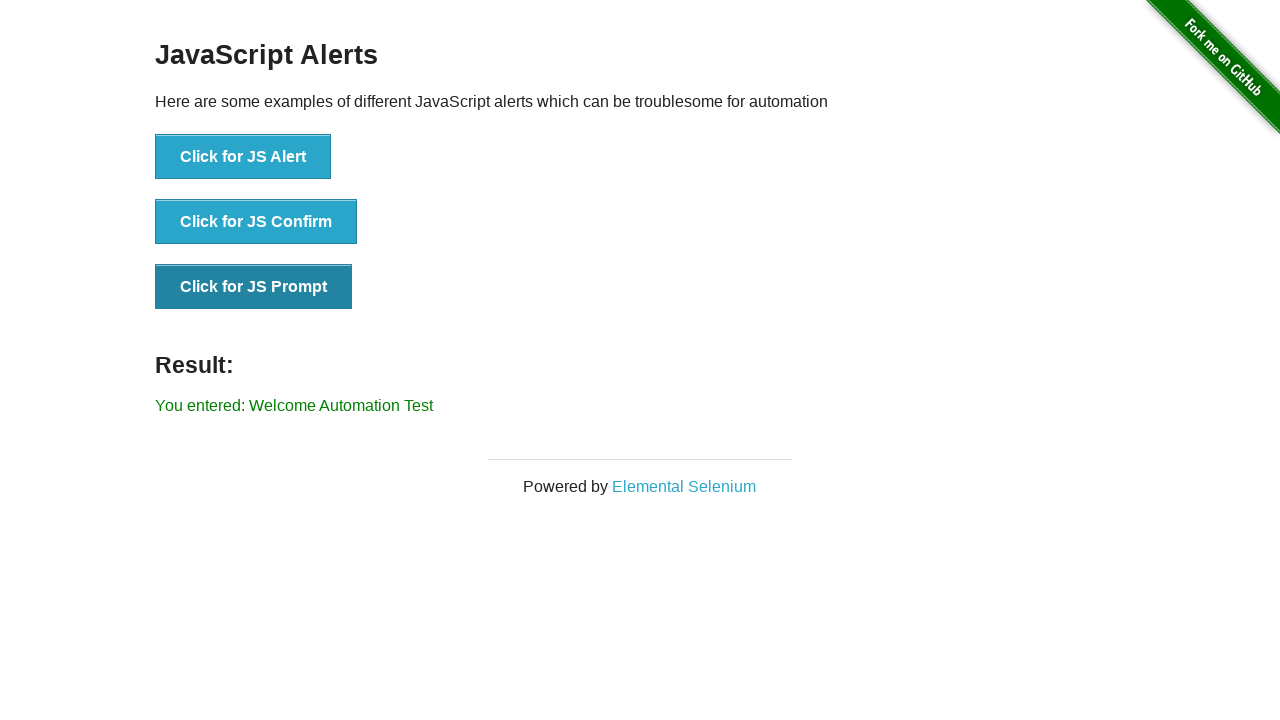